Tests basic browser navigation functionality including navigating to multiple URLs, window management operations, and browser back/forward navigation

Starting URL: https://mvnrepository.com/artifact/io.github.bonigarcia/webdrivermanager/5.9.1

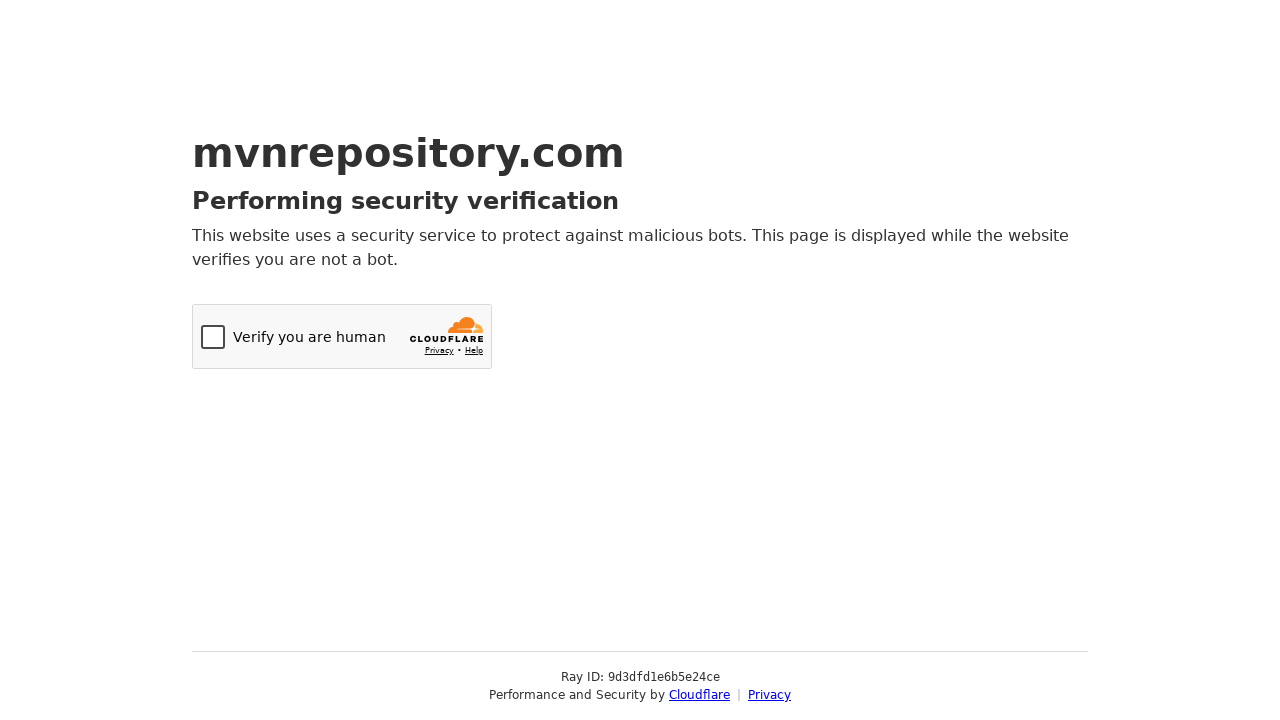

Retrieved and printed page title from Maven Repository
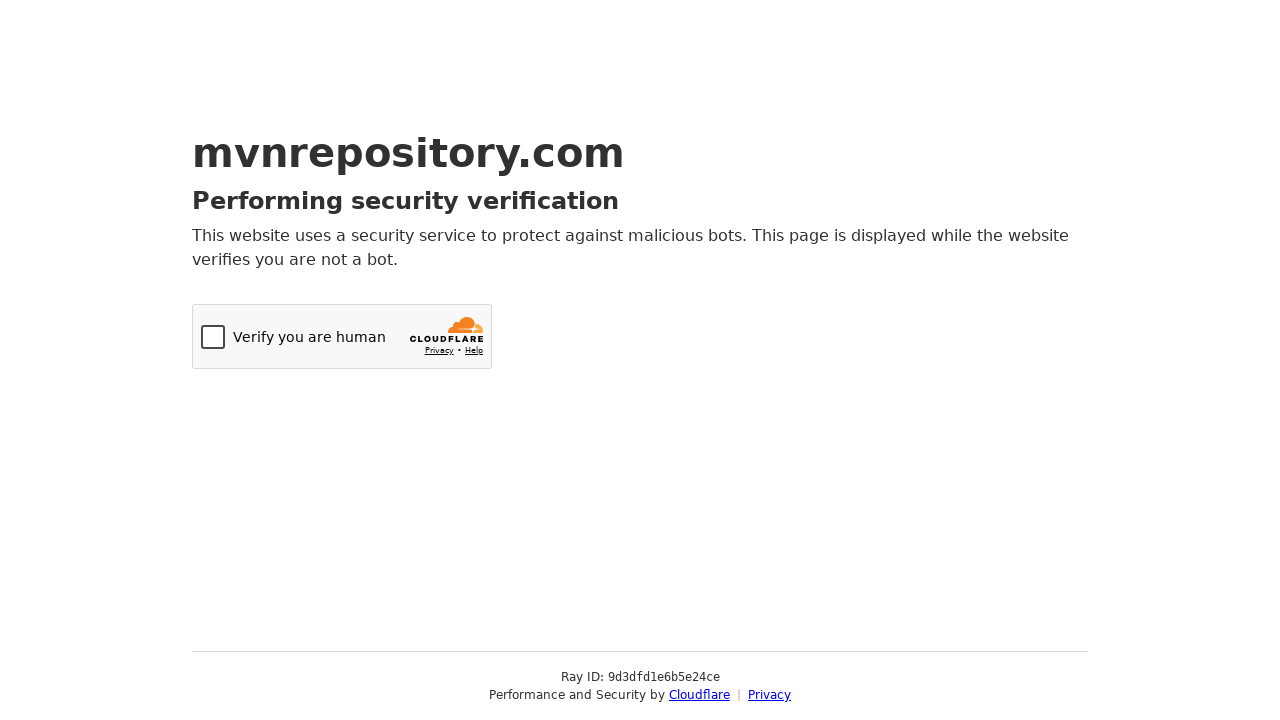

Navigated to Hotstar website
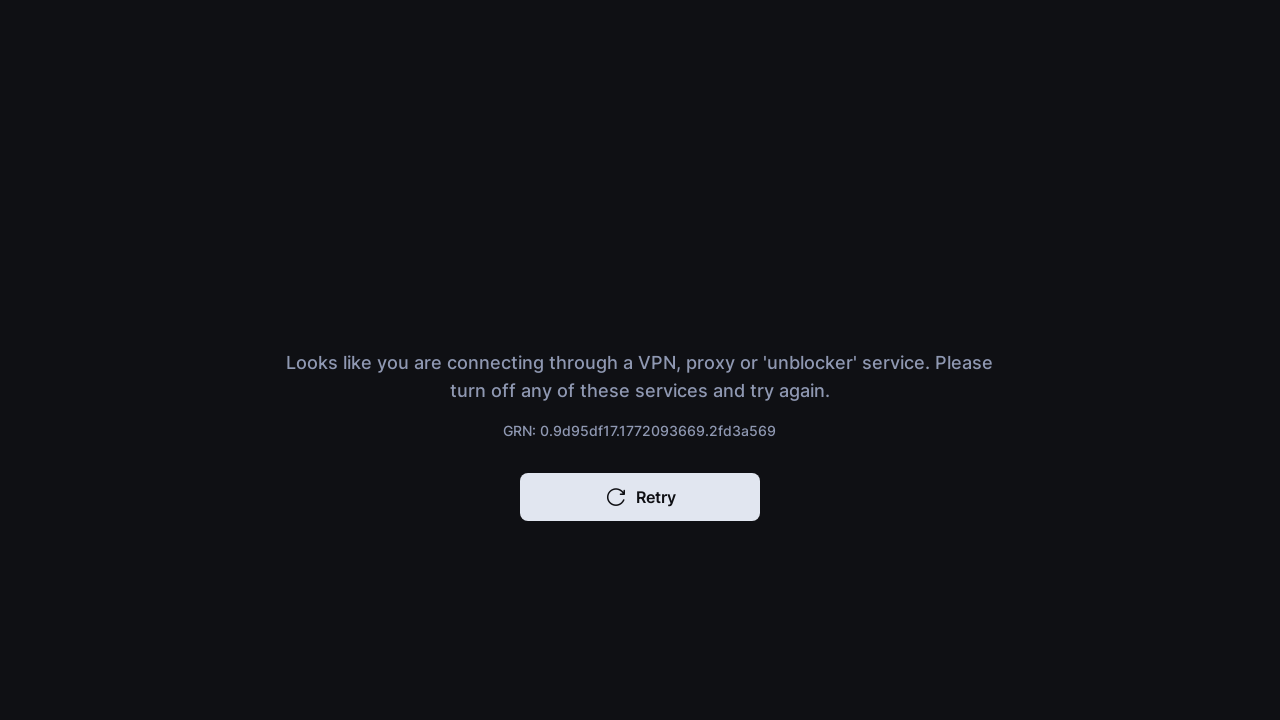

Retrieved and printed current URL (Hotstar)
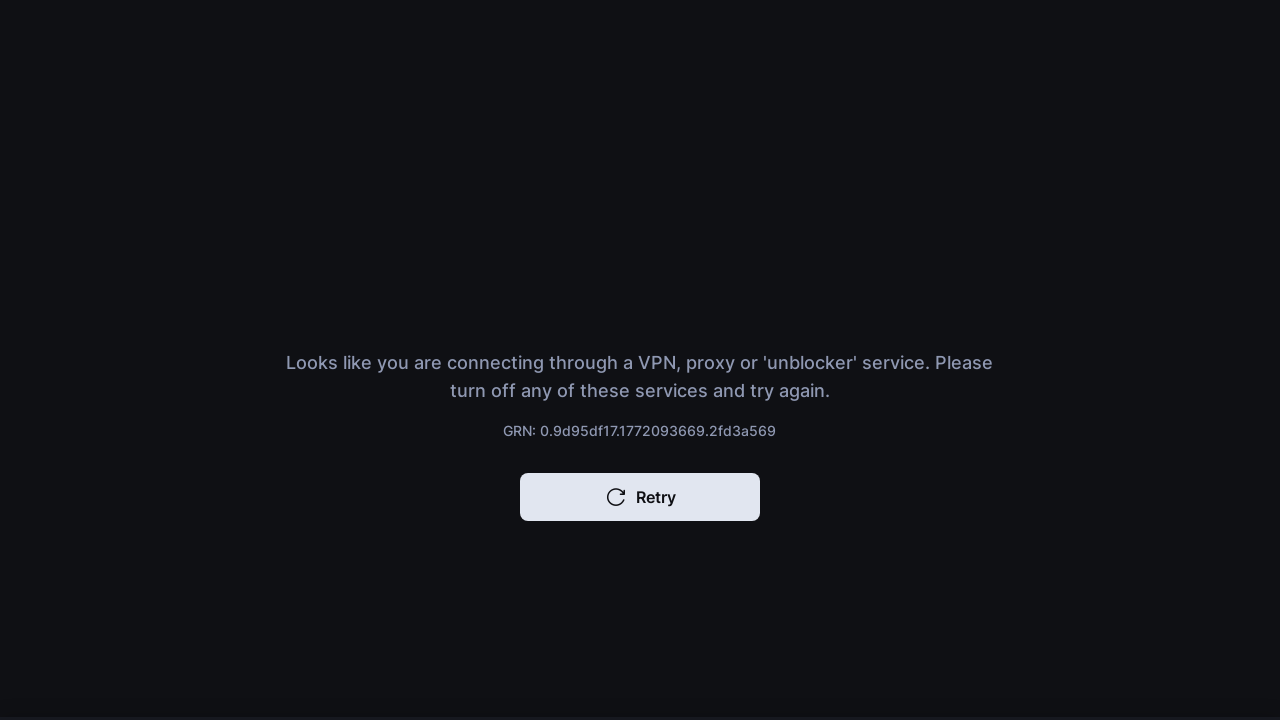

Navigated back to Maven Repository webdrivermanager artifact page
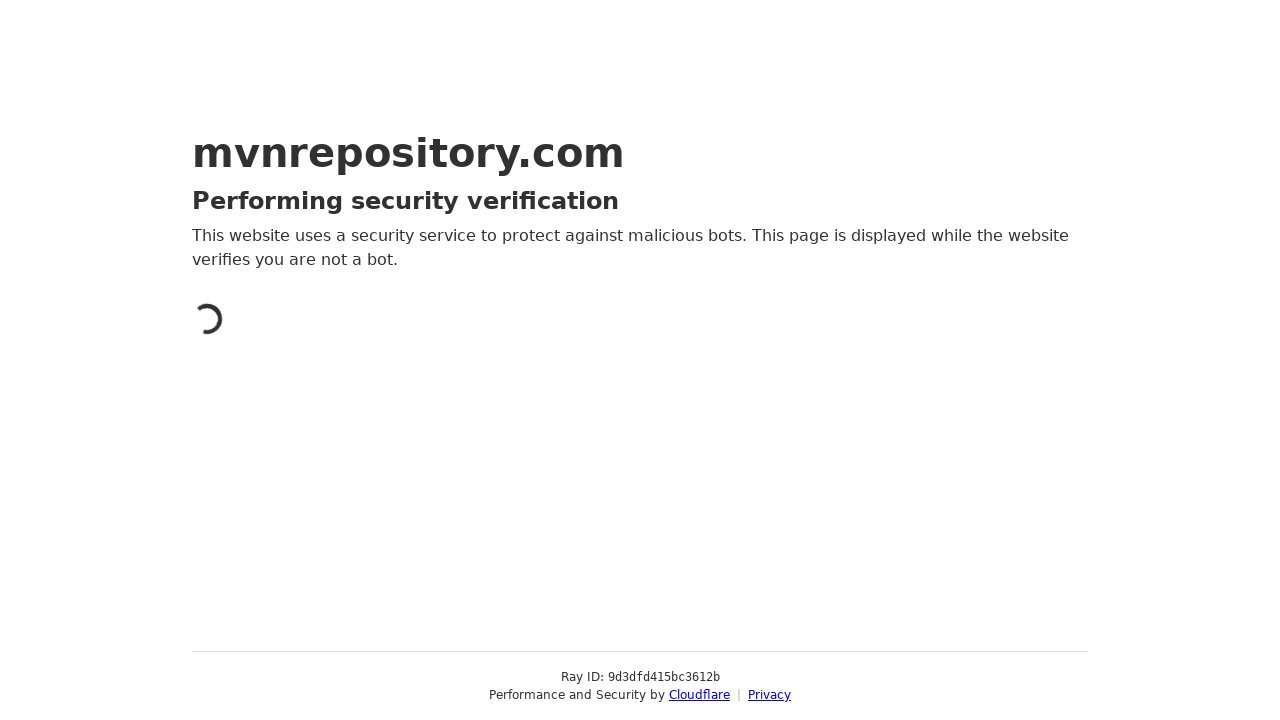

Window minimize operation (simulated - not supported in headless mode)
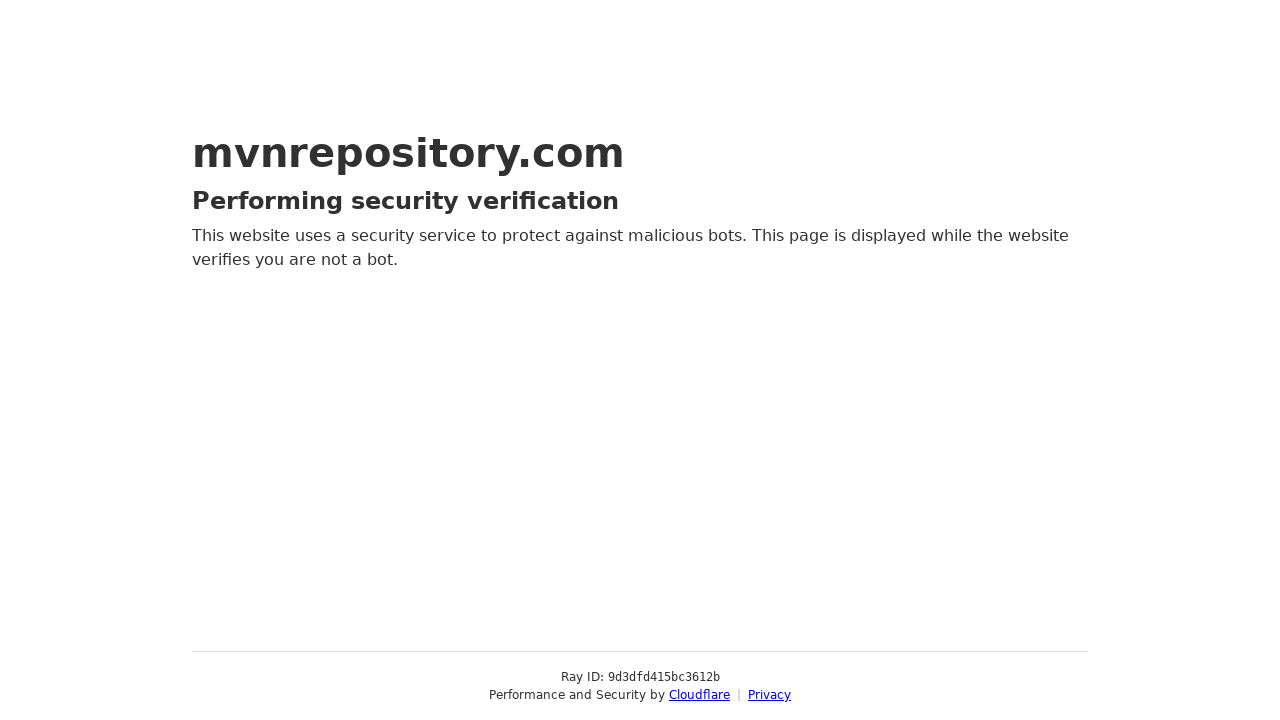

Window fullscreen operation (simulated - not supported in headless mode)
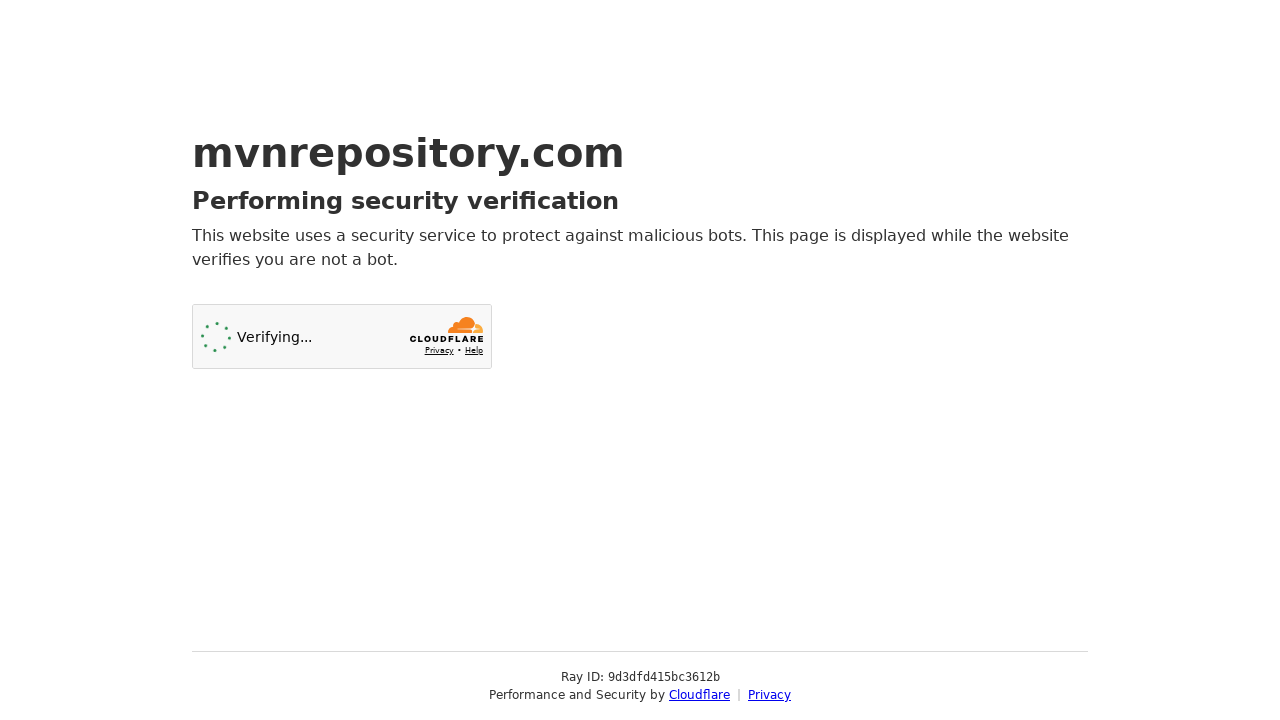

Navigated back to Hotstar using browser back button
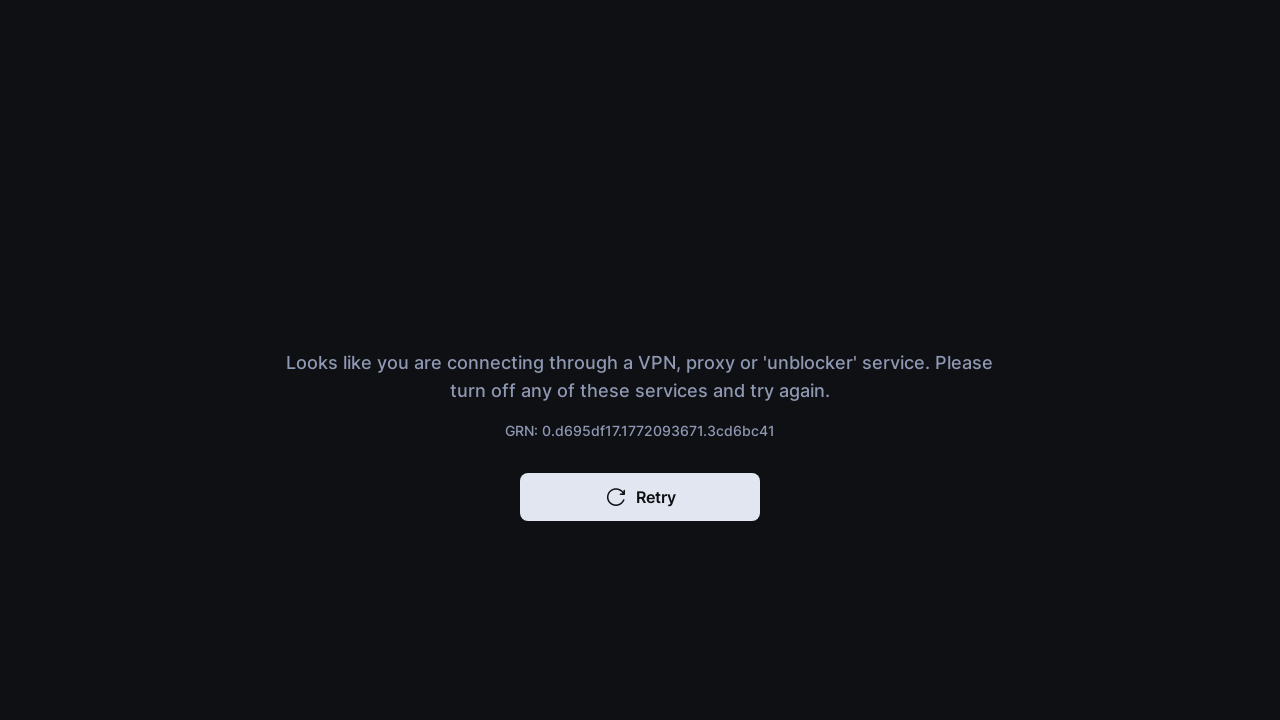

Navigated forward to Maven Repository using browser forward button
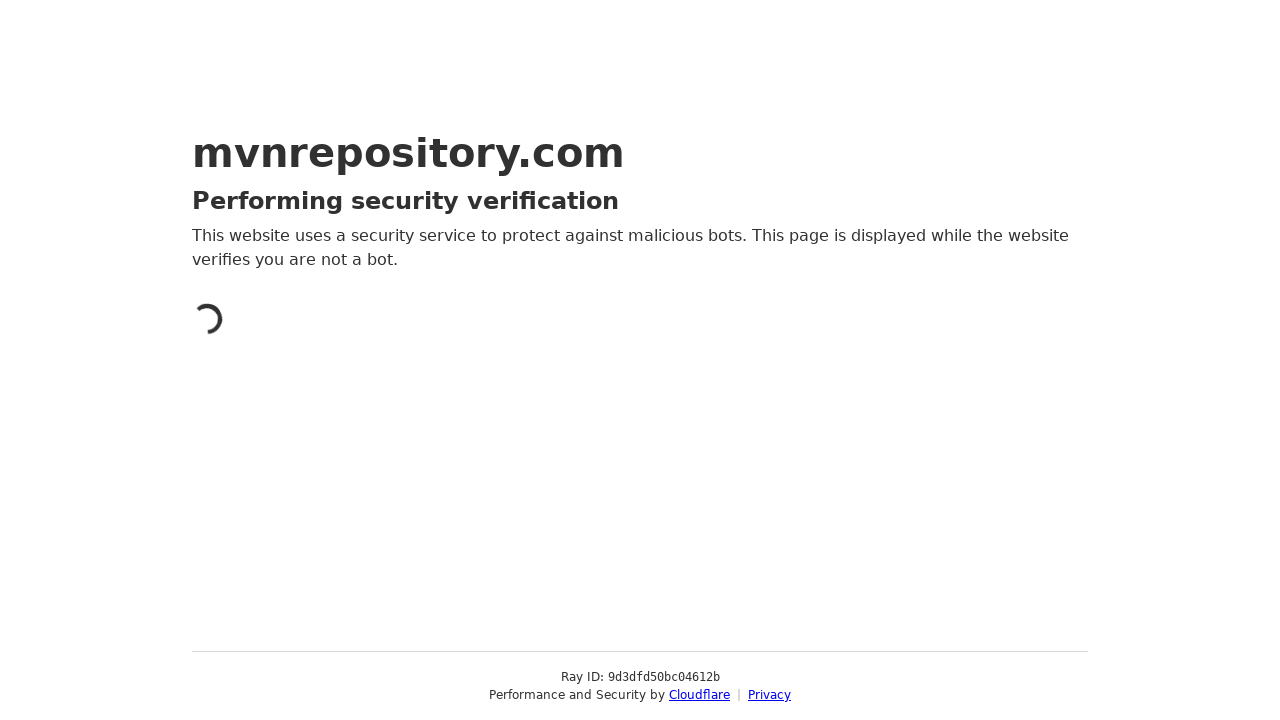

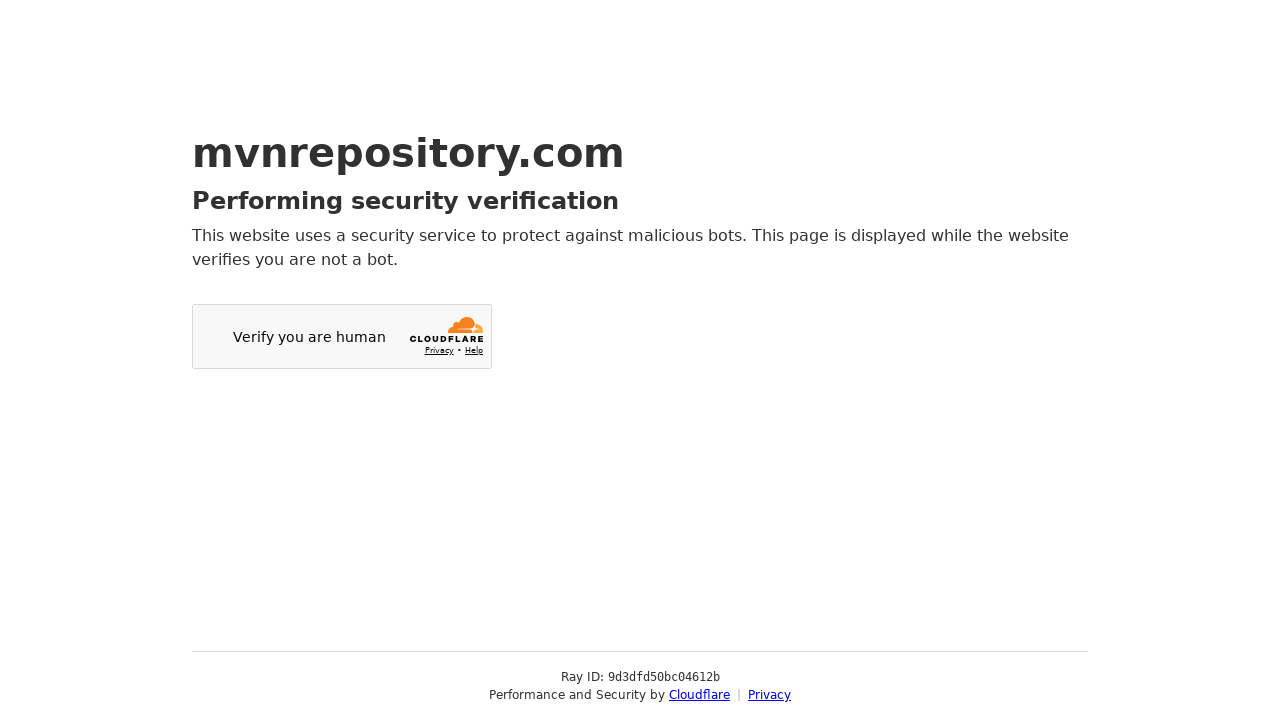